Tests creating a task with an empty heading field when creating a new list category

Starting URL: http://qa-assignment.oblakogroup.ru/board/svetlana_shironina

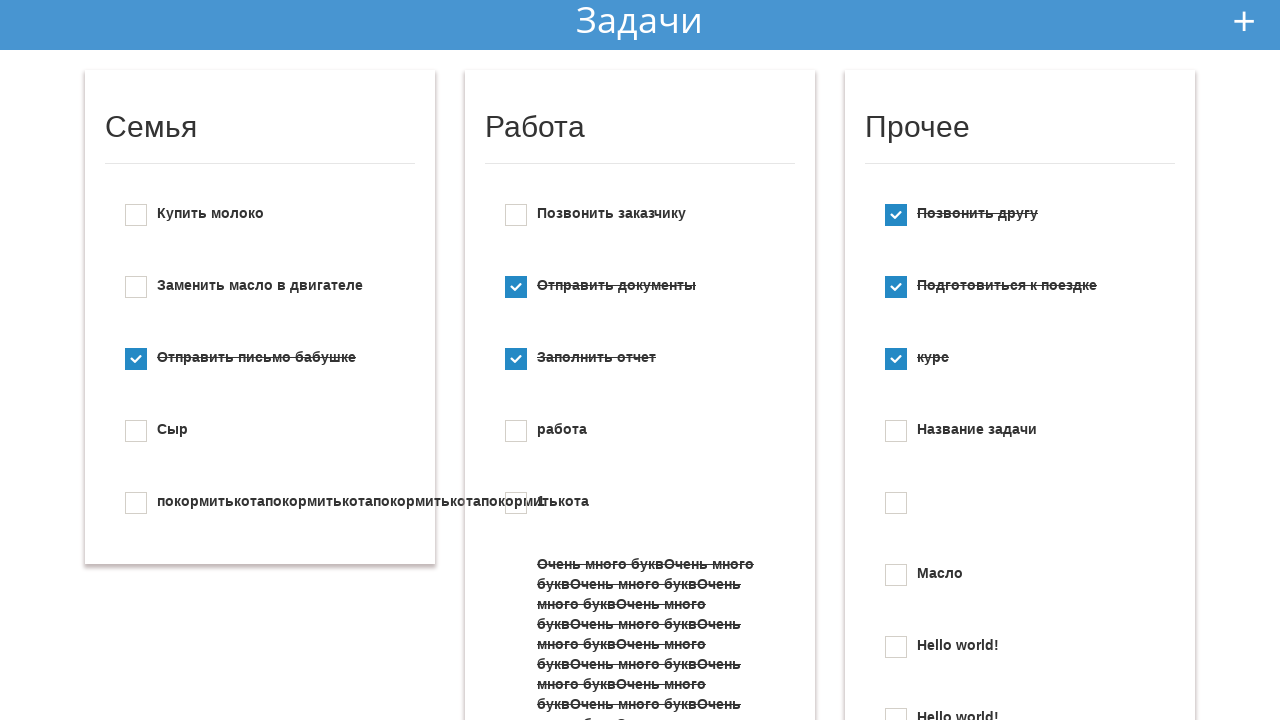

Clicked 'Add new todo' button to open dialog at (1244, 21) on #add_new_todo
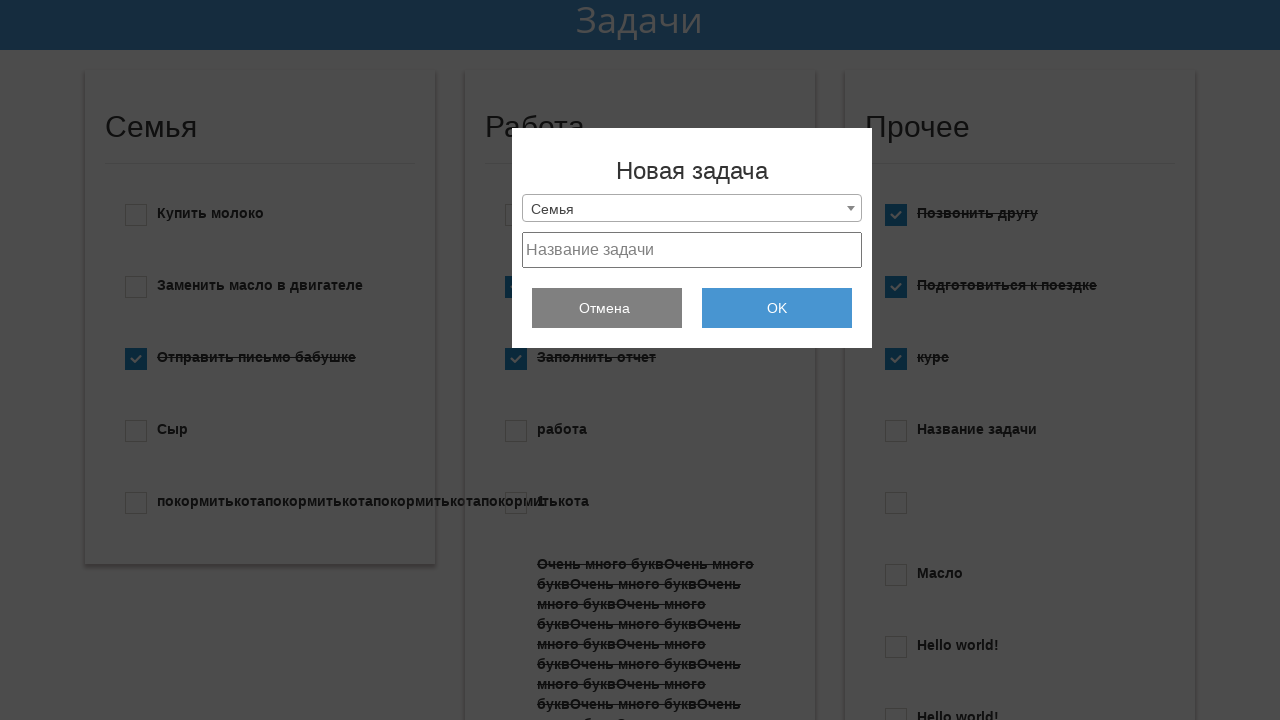

Selected 'Create new list' option from category dropdown on #select_category
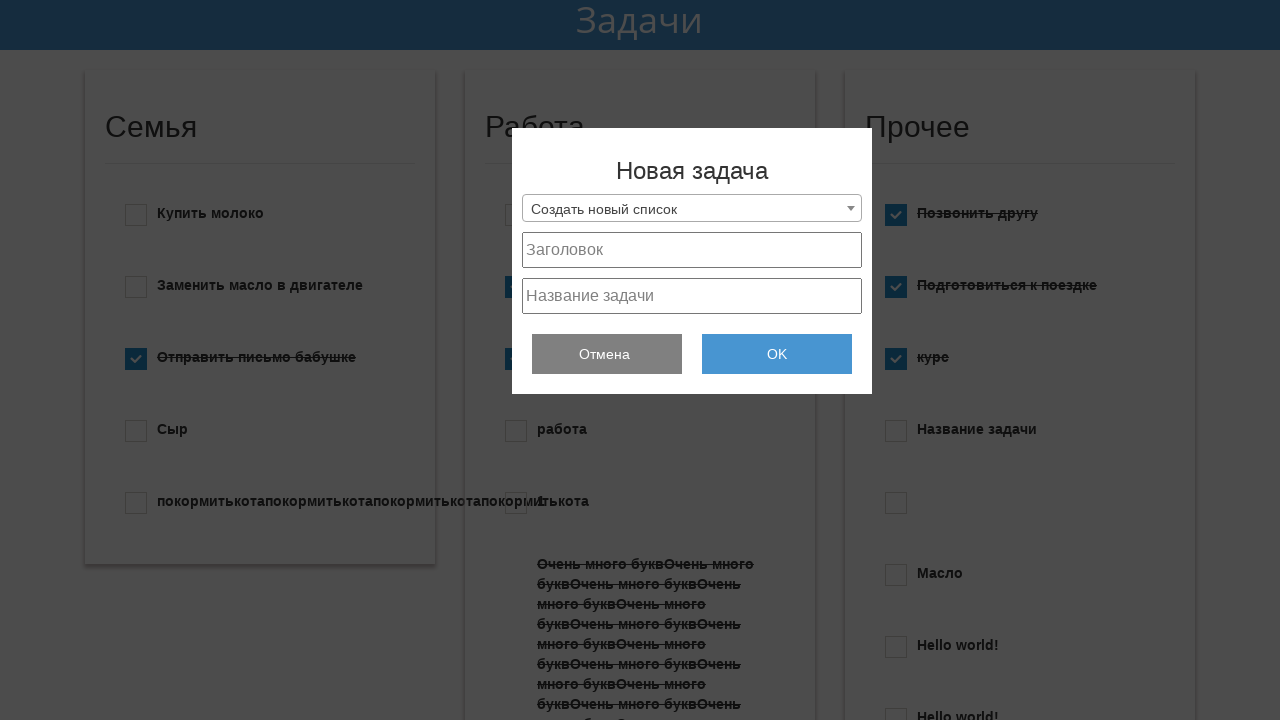

Located project text field
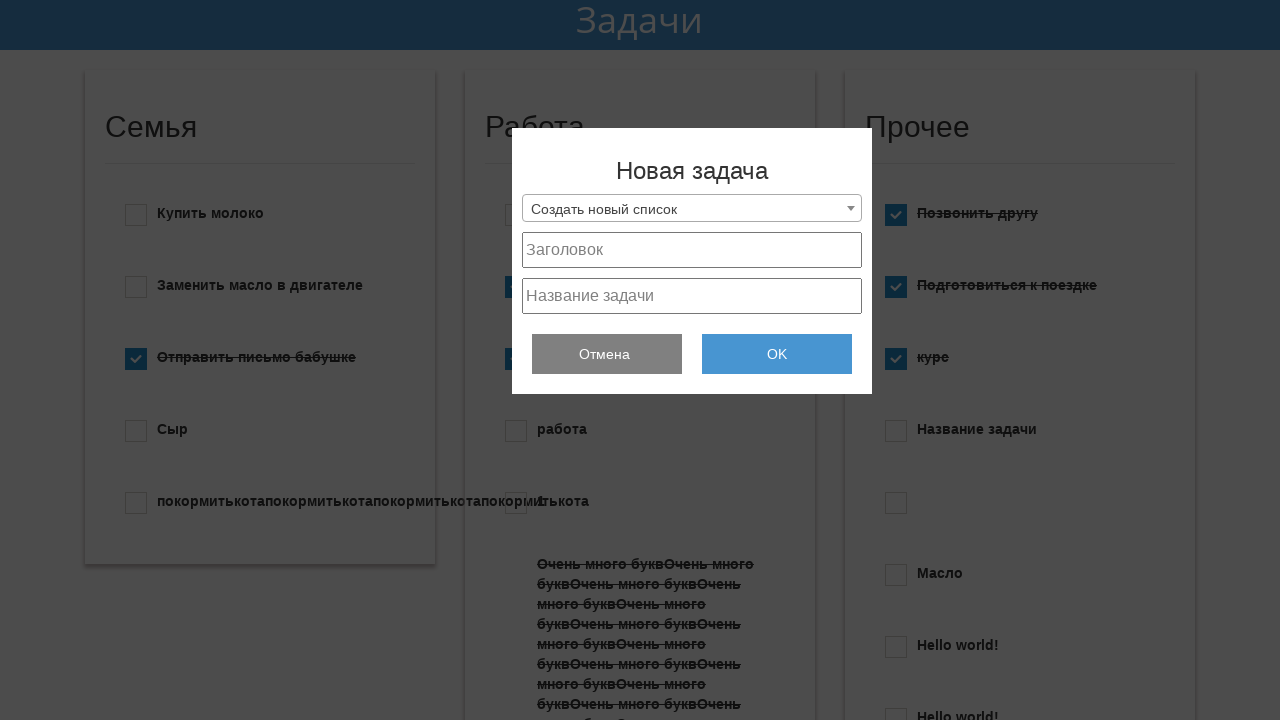

Selected all text in project text field on #project_text
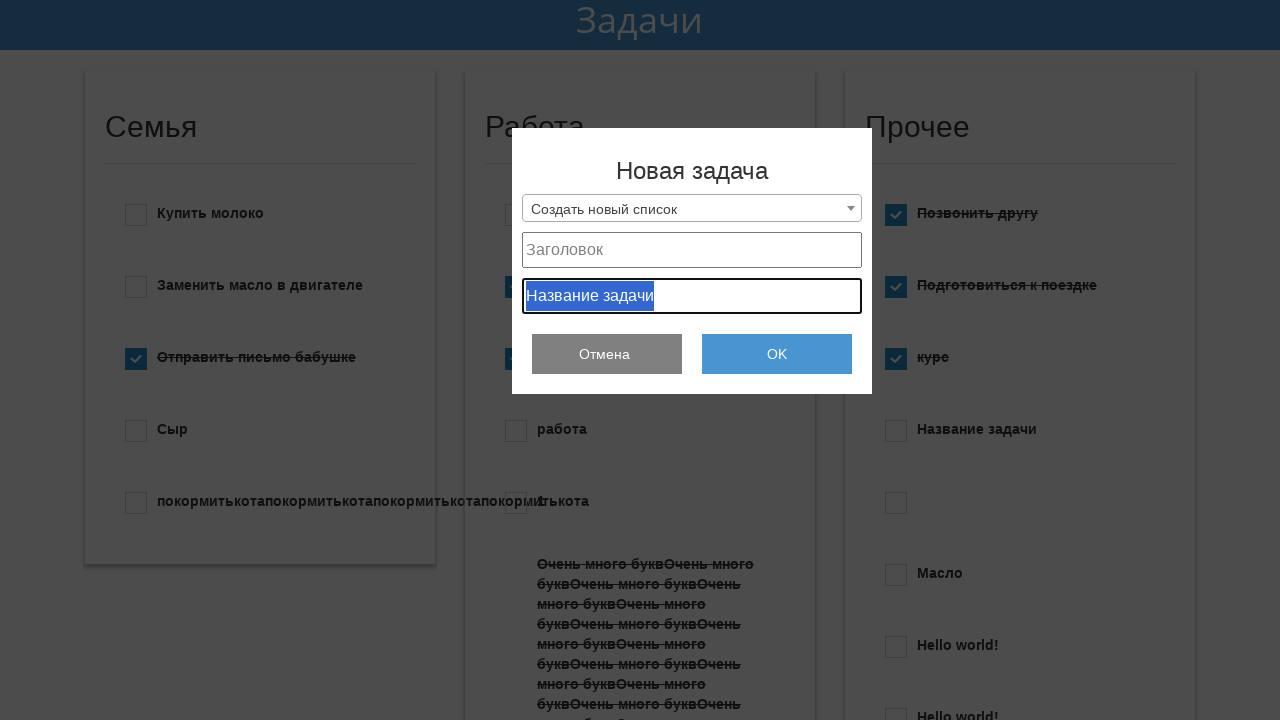

Filled project text field with 'Кошачий корм' (task description) on #project_text
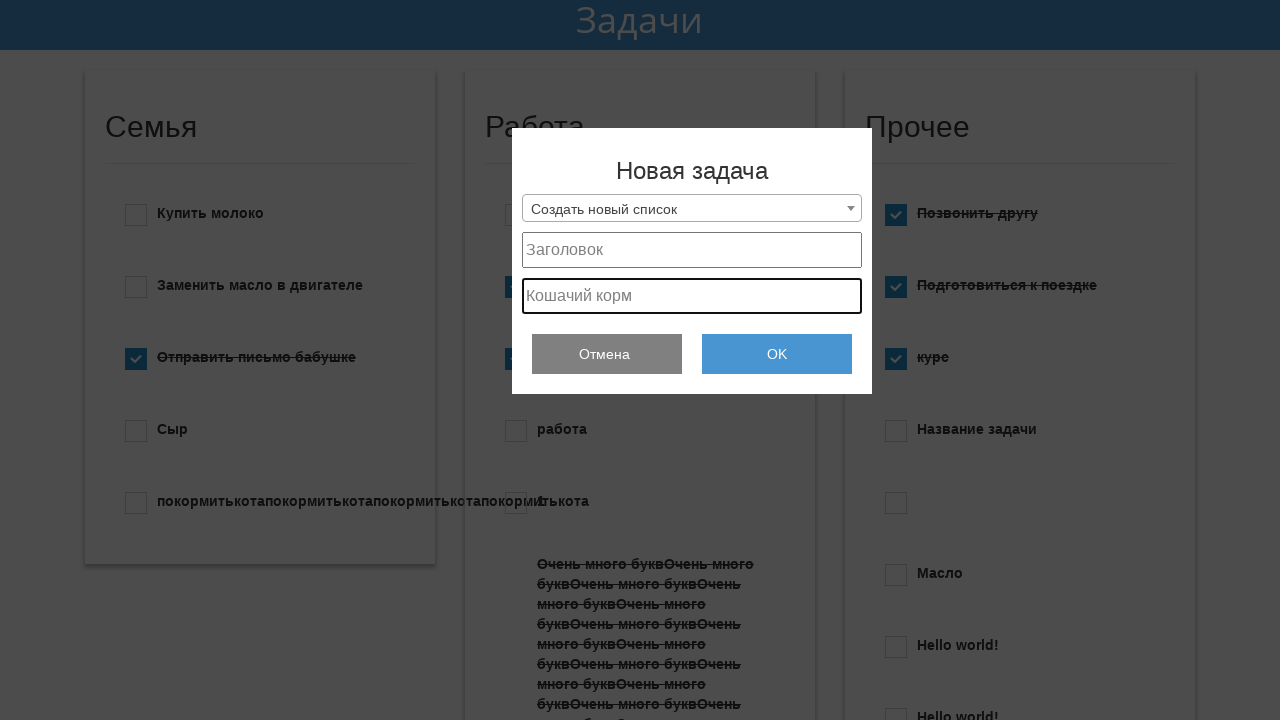

Clicked submit button to create task with empty heading field at (777, 354) on #submit_add_todo
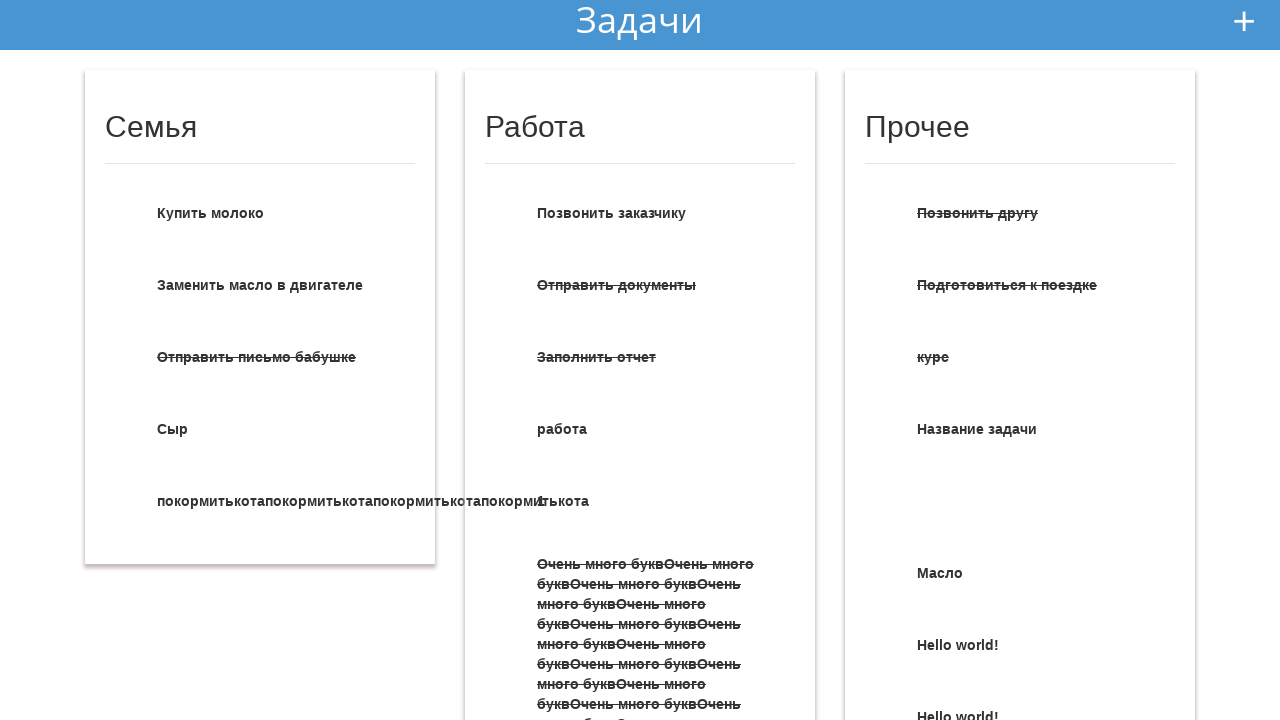

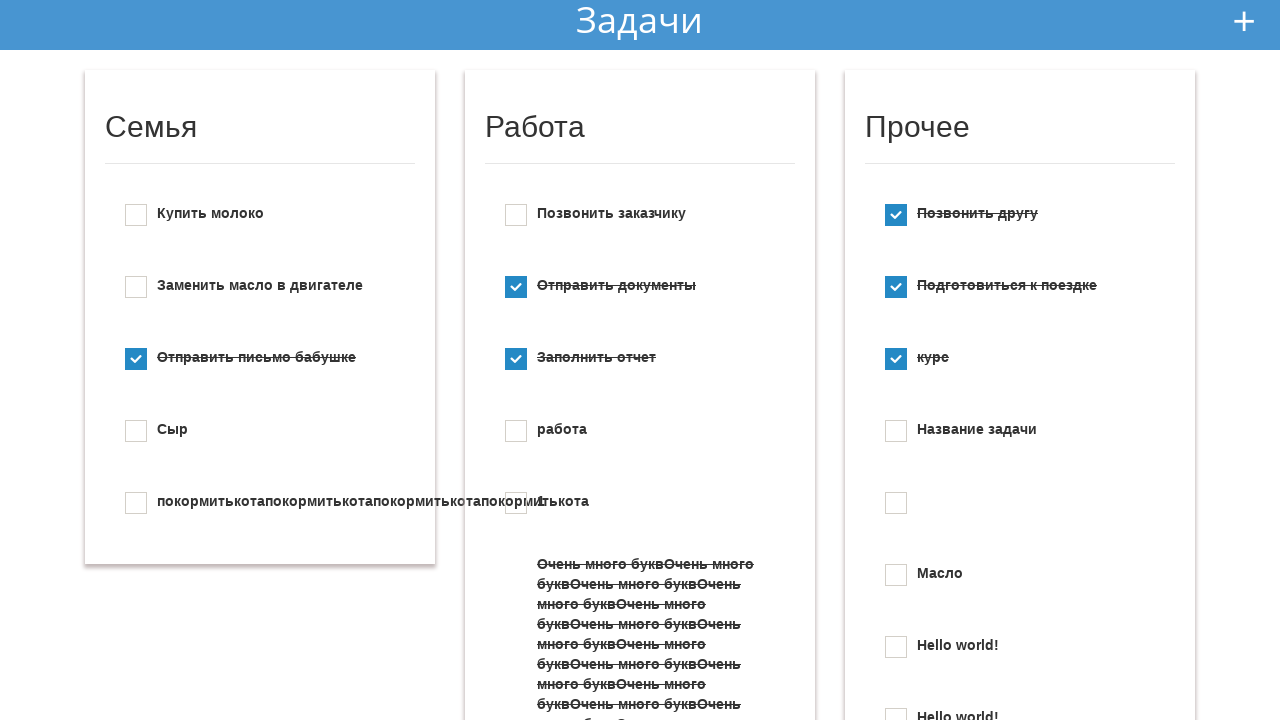